Tests interaction with an iframe on W3Schools tryit page by switching to the result iframe and clearing an input field

Starting URL: https://www.w3schools.com/tags/tryit.asp?filename=tryhtml5_ev_ondblclick3

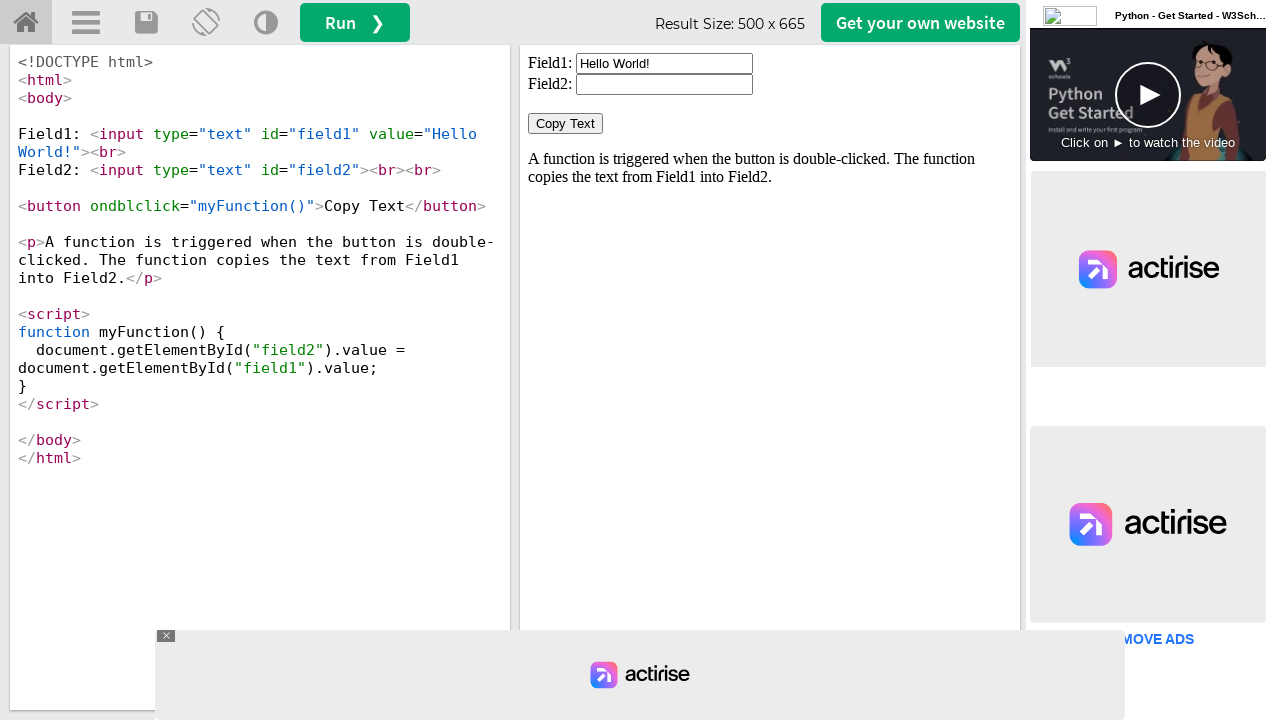

Located the result iframe #iframeResult
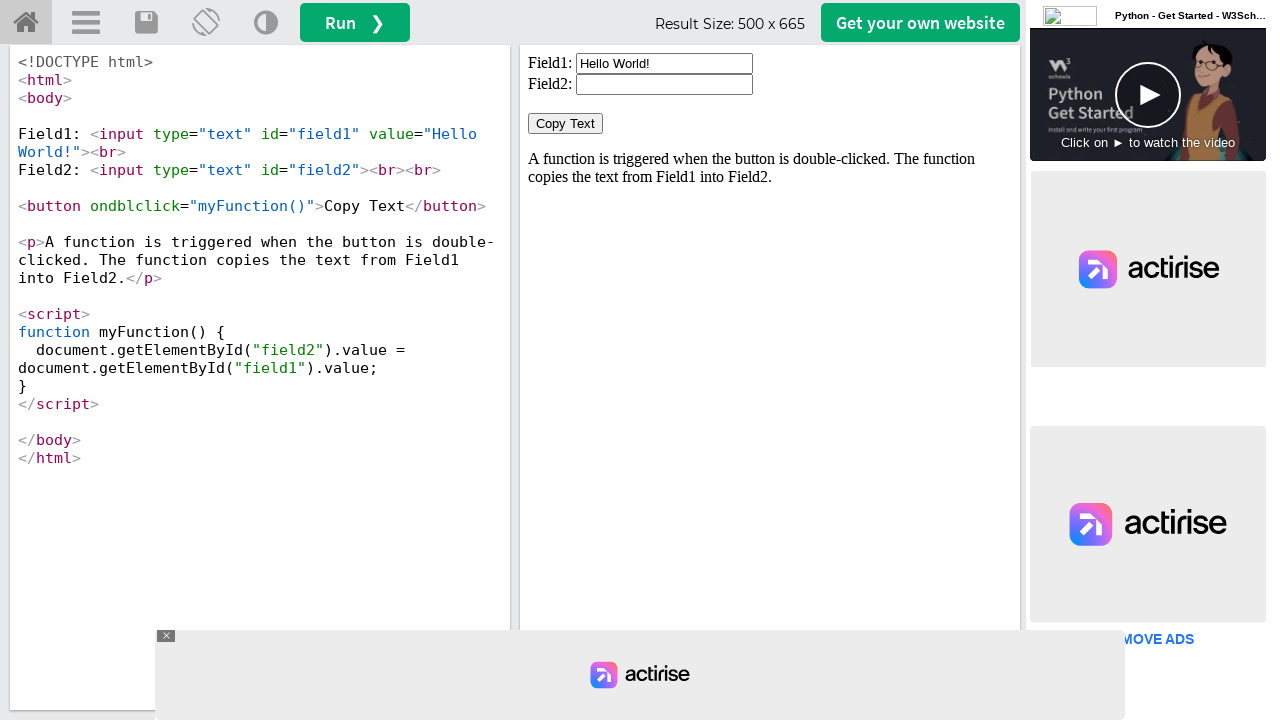

Cleared the input field #field1 in the iframe on iframe#iframeResult >> internal:control=enter-frame >> input#field1
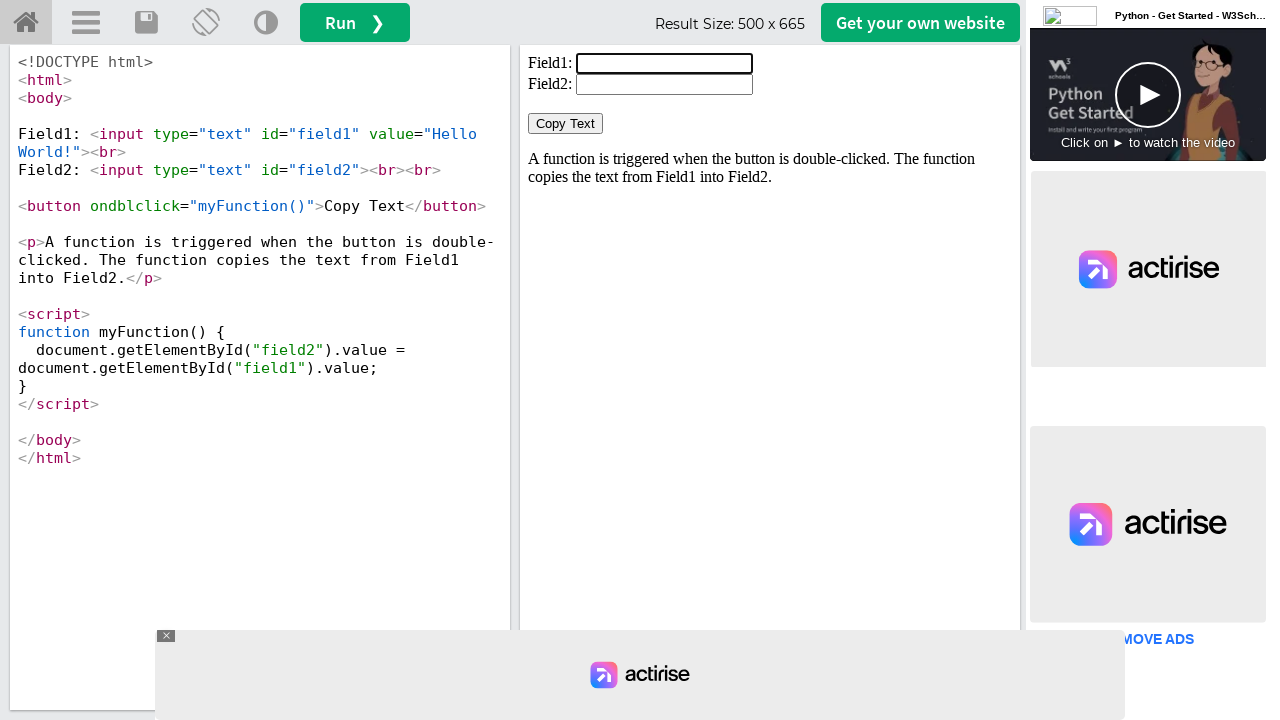

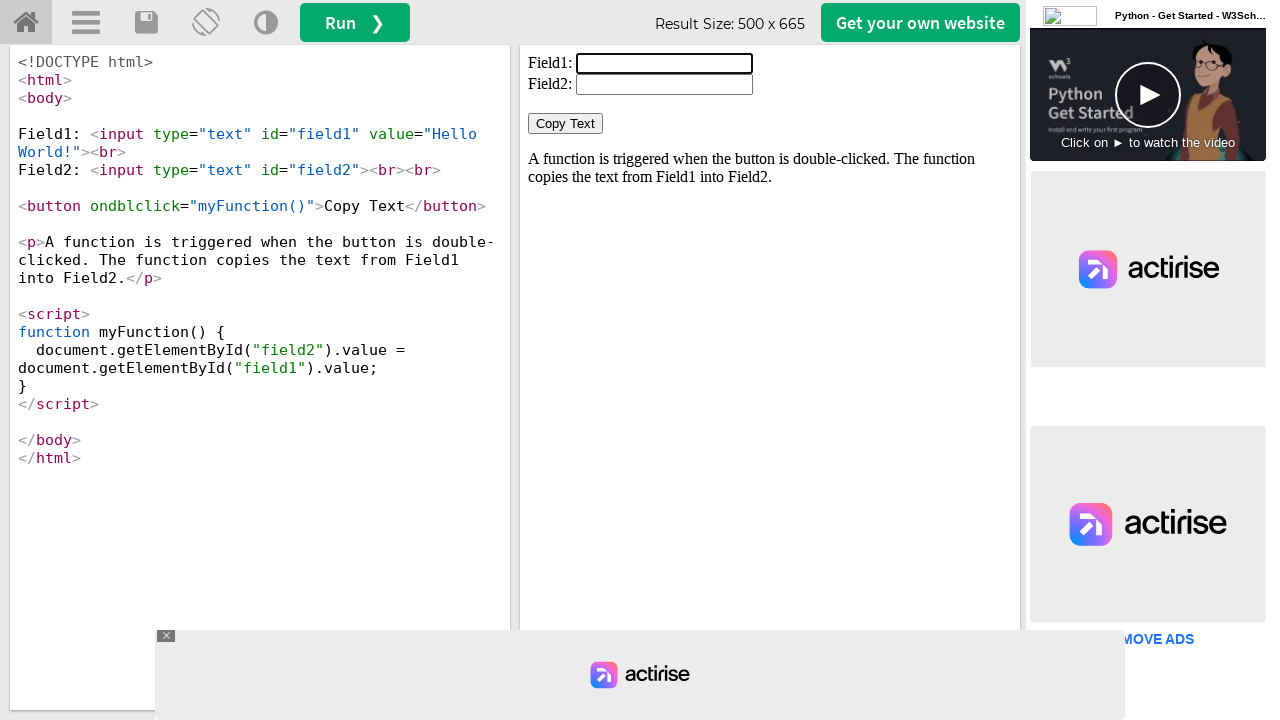